Tests marking all items as completed using the toggle all checkbox

Starting URL: https://demo.playwright.dev/todomvc

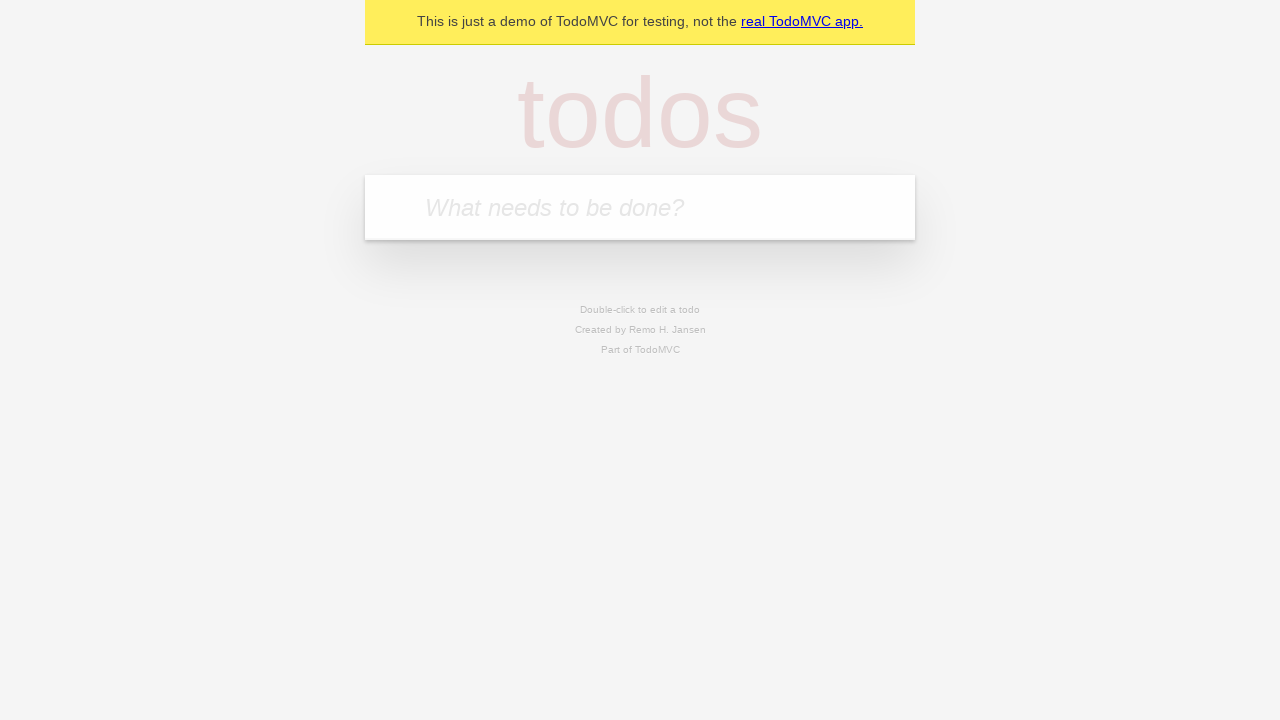

Filled todo input with 'buy some cheese' on internal:attr=[placeholder="What needs to be done?"i]
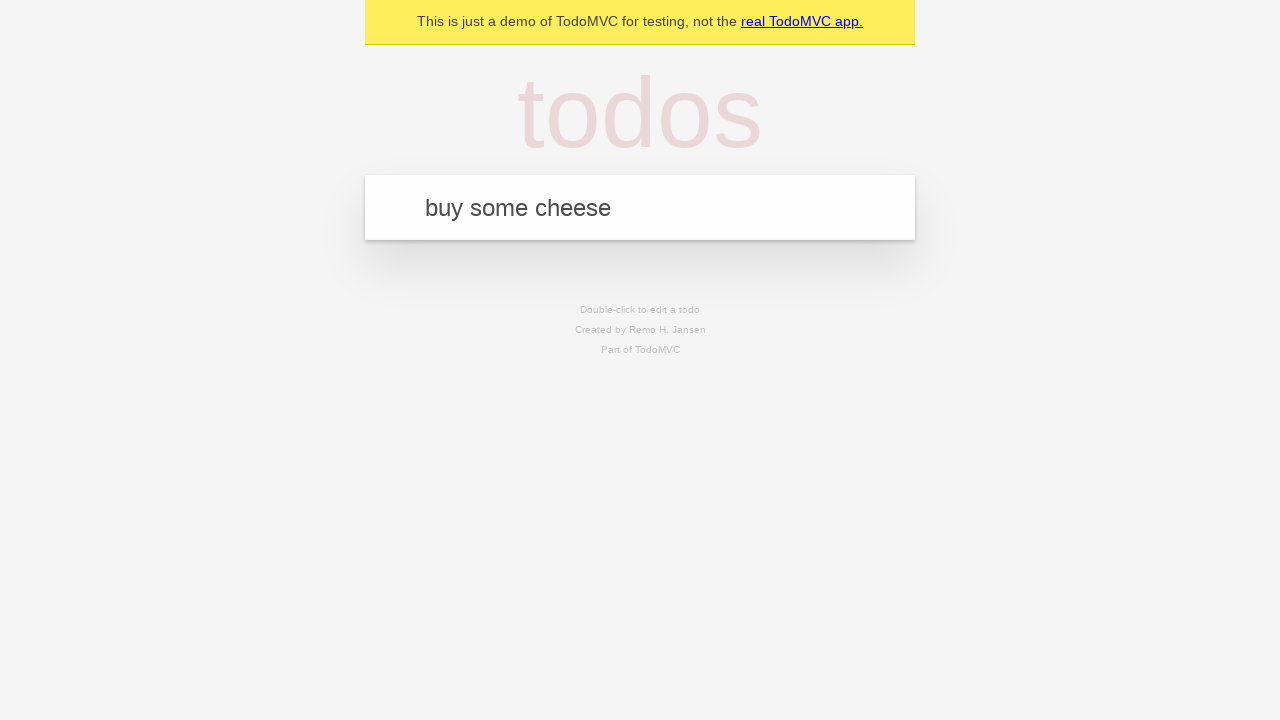

Pressed Enter to create first todo on internal:attr=[placeholder="What needs to be done?"i]
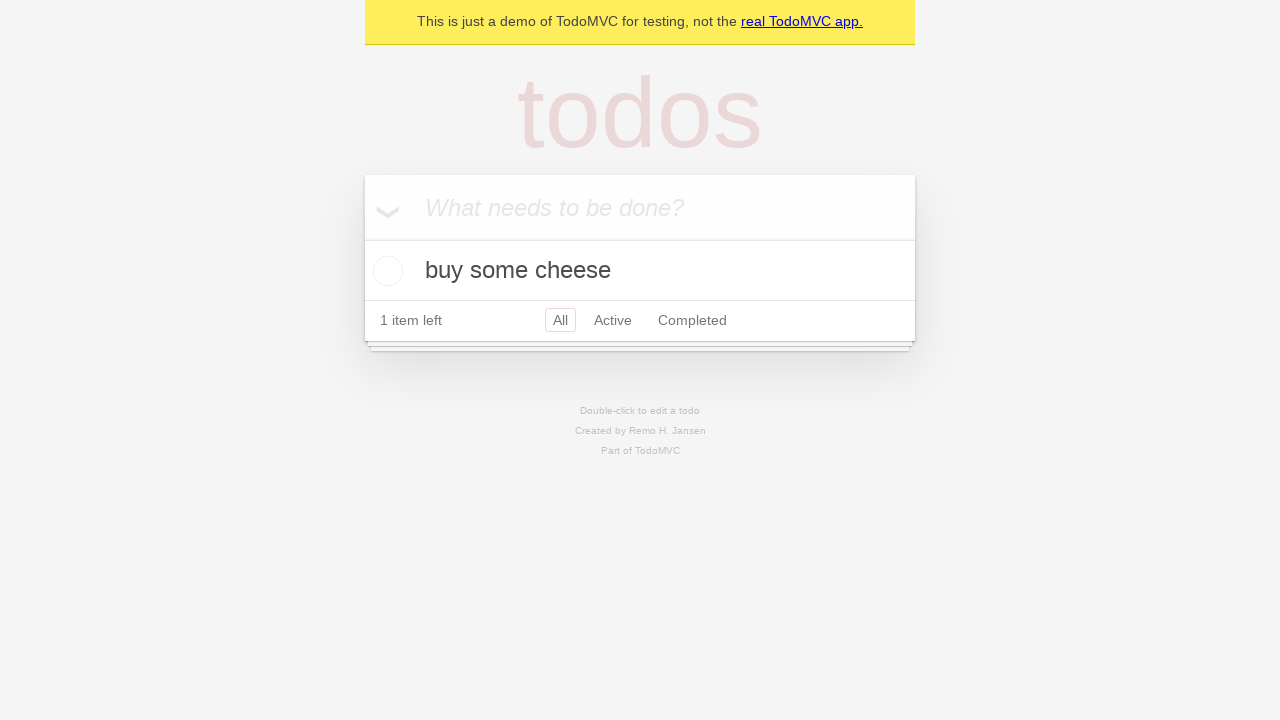

Filled todo input with 'feed the cat' on internal:attr=[placeholder="What needs to be done?"i]
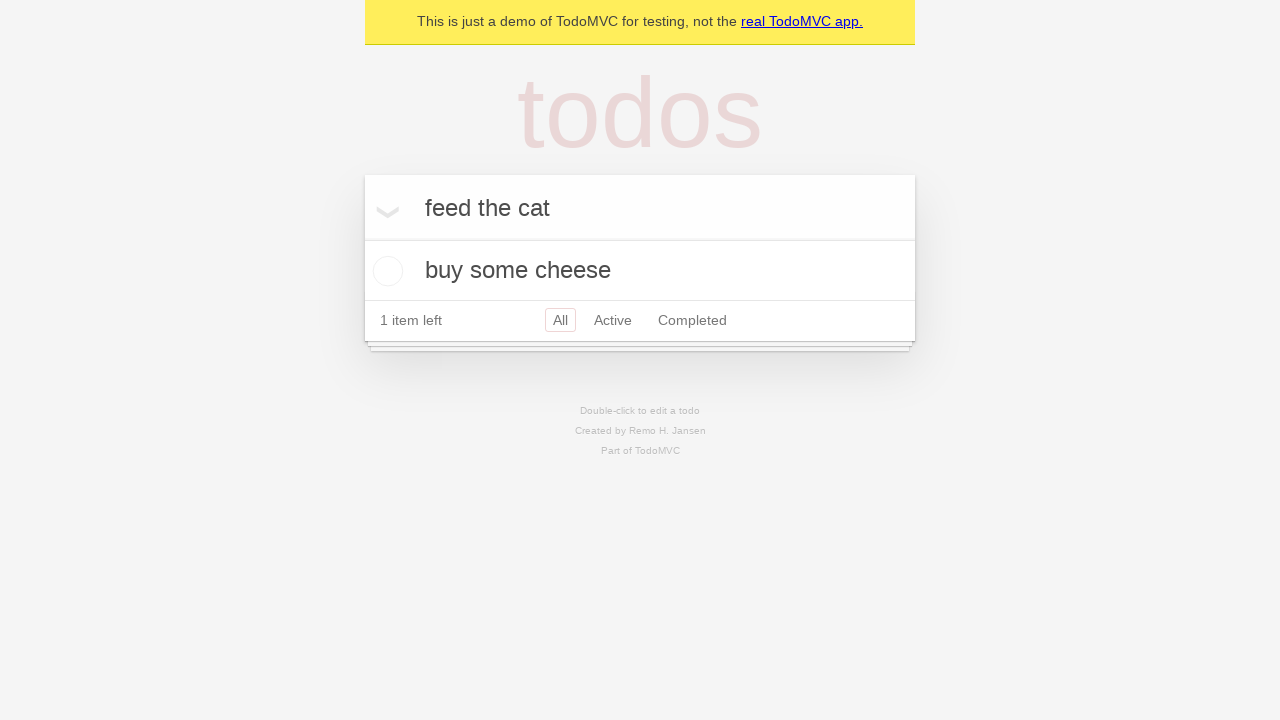

Pressed Enter to create second todo on internal:attr=[placeholder="What needs to be done?"i]
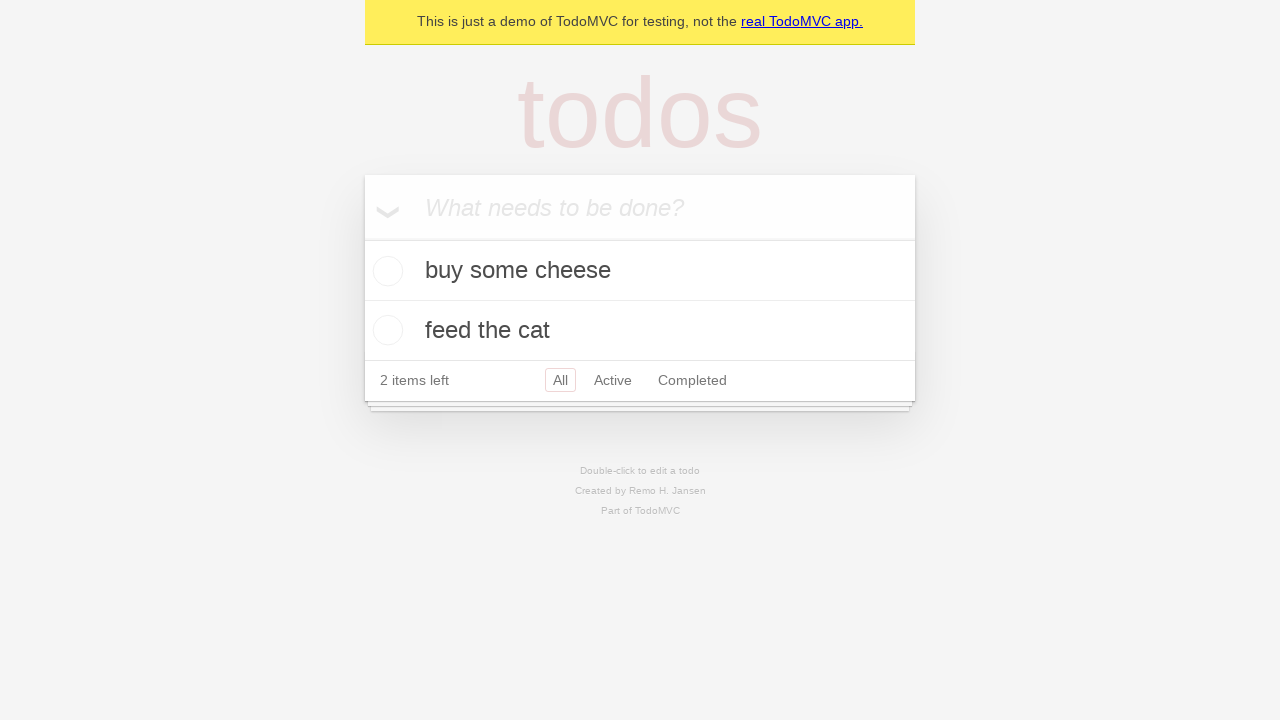

Filled todo input with 'book a doctors appointment' on internal:attr=[placeholder="What needs to be done?"i]
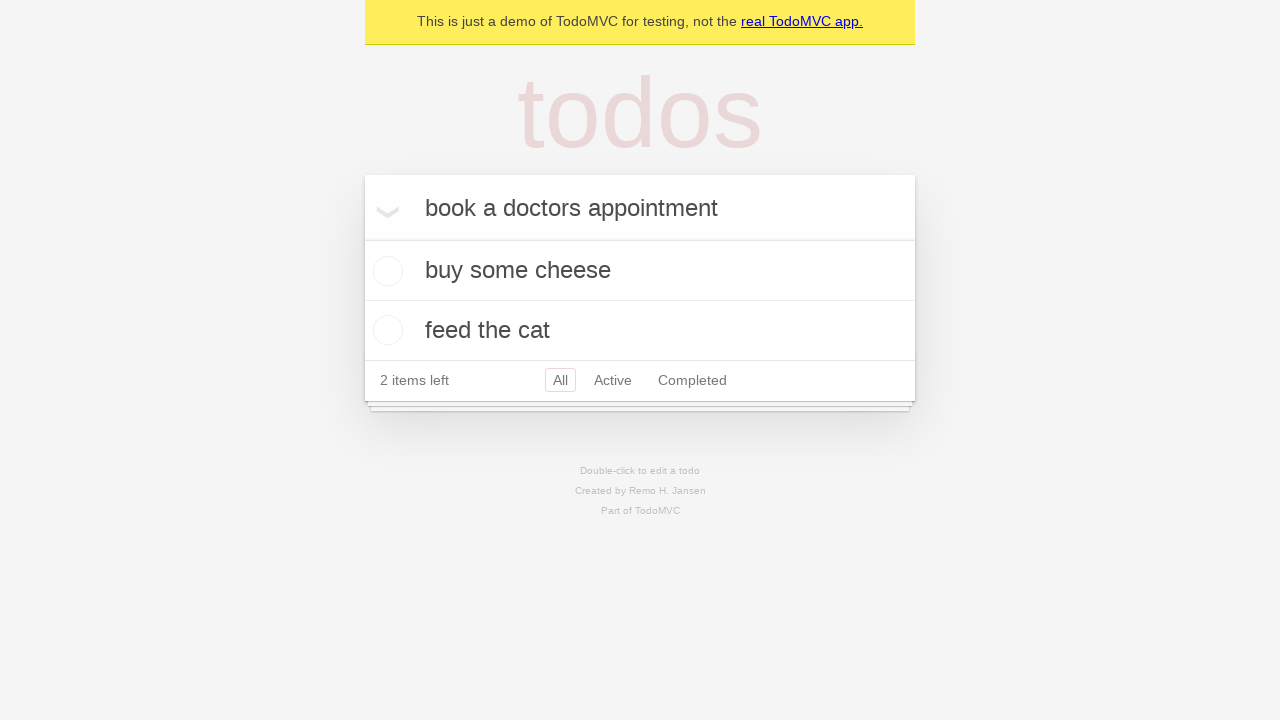

Pressed Enter to create third todo on internal:attr=[placeholder="What needs to be done?"i]
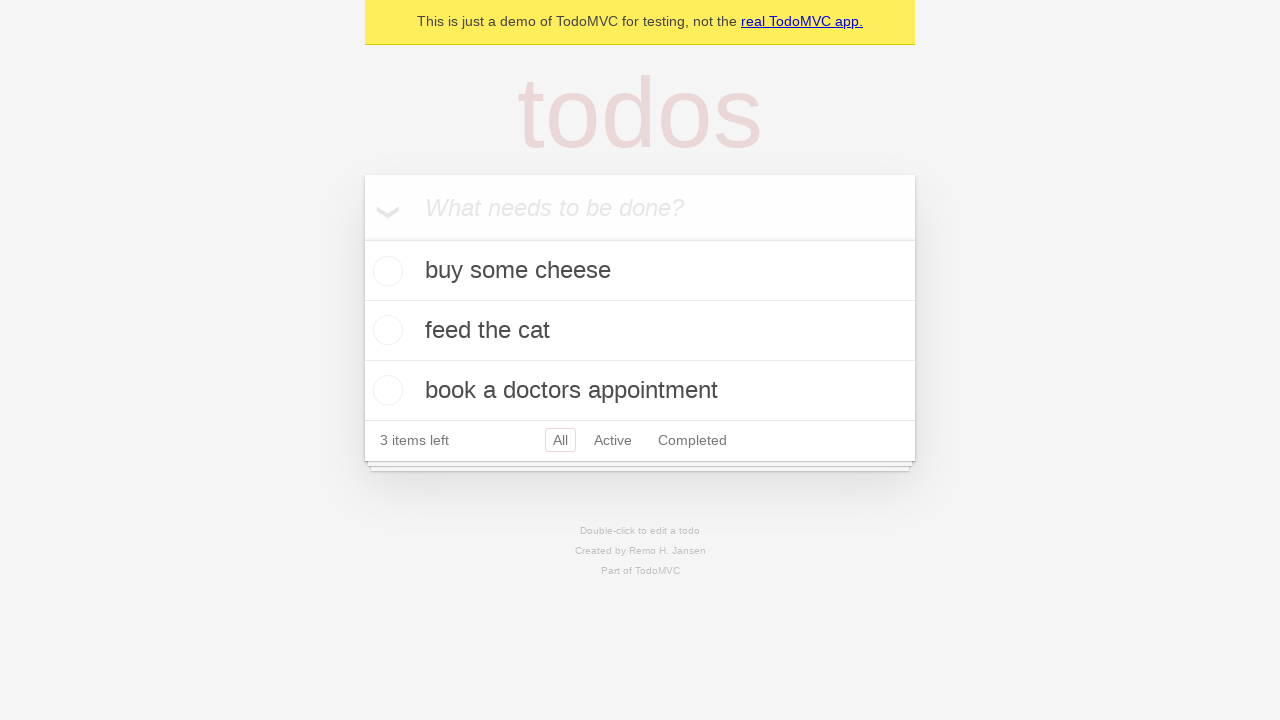

Checked 'Mark all as complete' checkbox at (362, 238) on internal:label="Mark all as complete"i
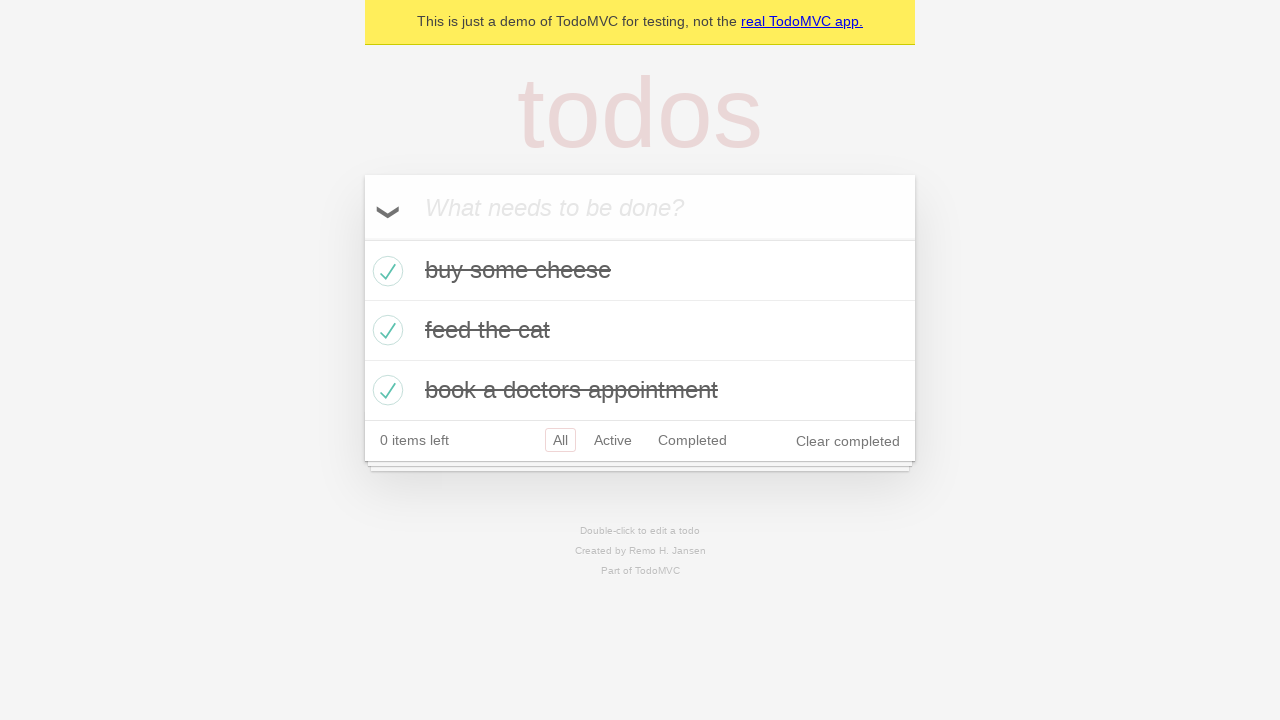

Waited for all todo items to be marked as completed
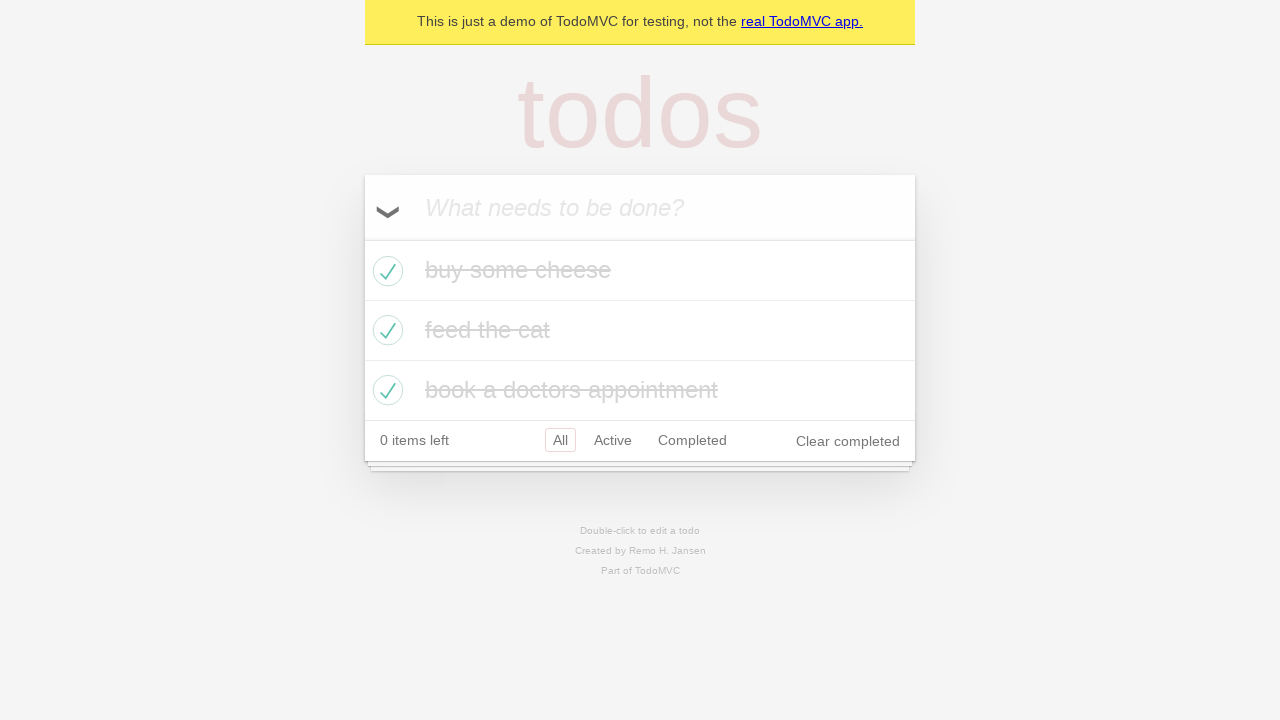

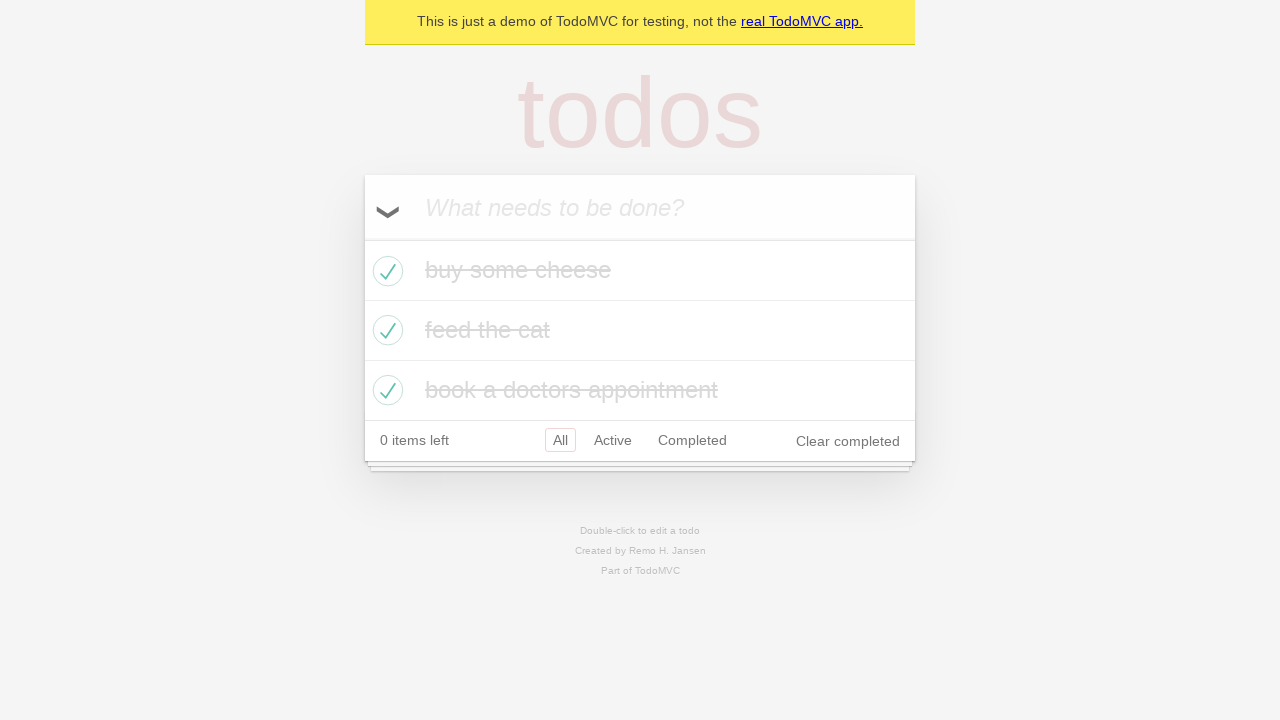